Tests a math calculation form by reading two numbers, calculating their sum, selecting the result from a dropdown, and submitting the form

Starting URL: http://suninjuly.github.io/selects2.html

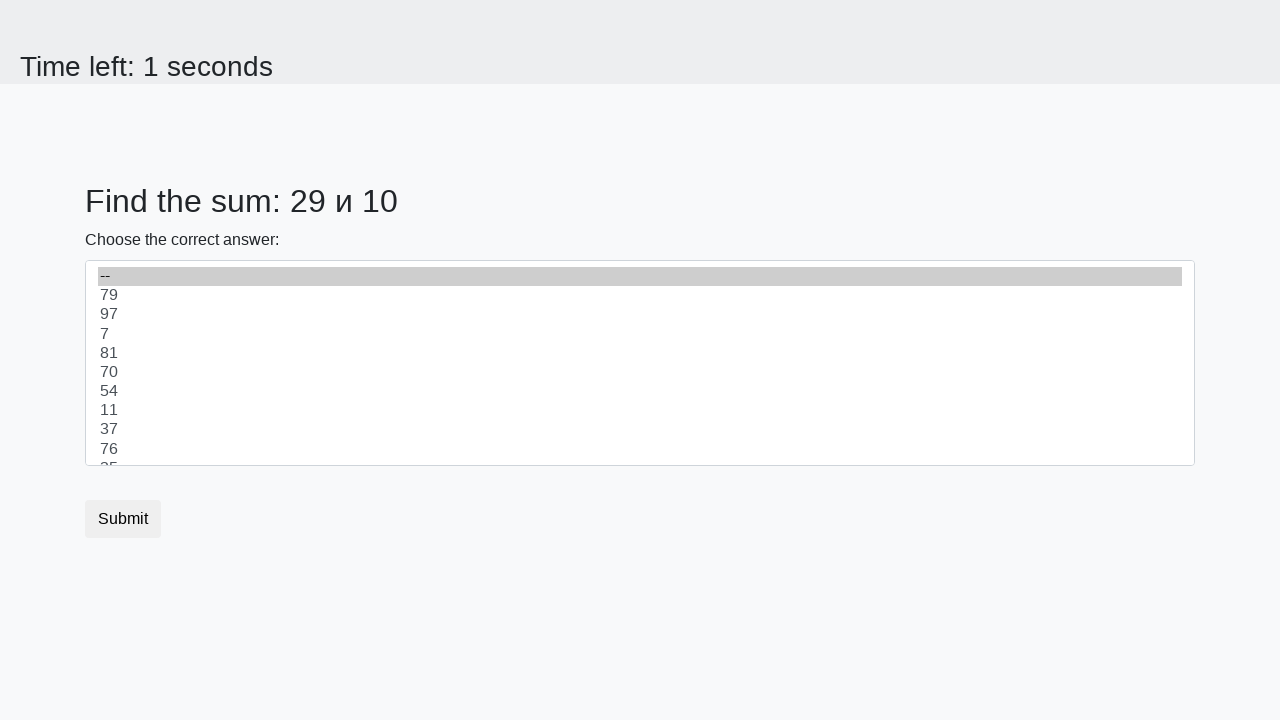

Located first number element (#num1)
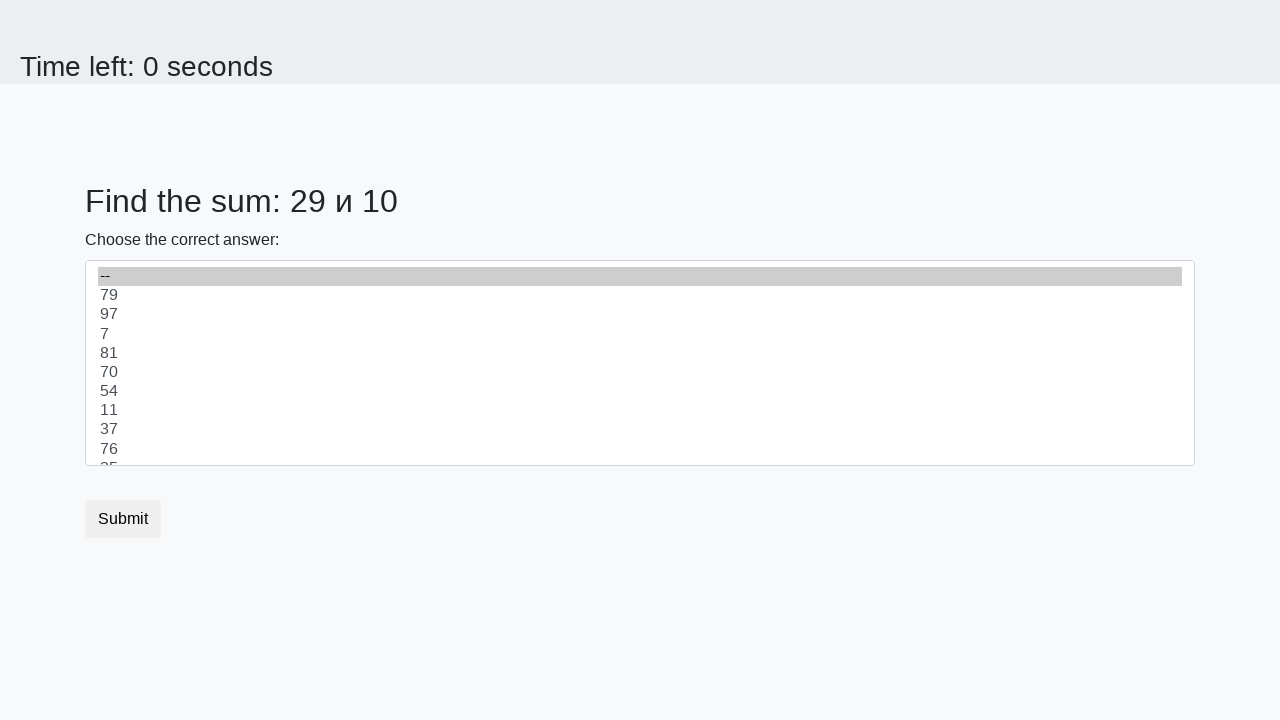

Read first number: 29
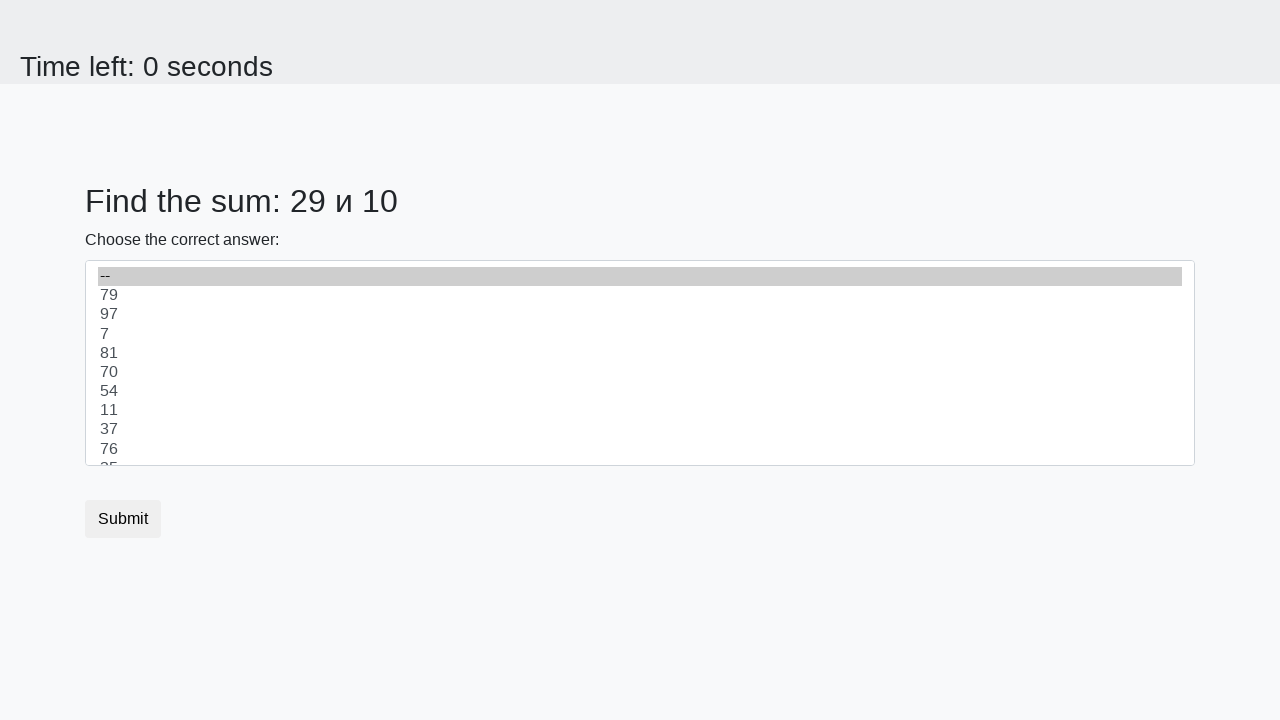

Located second number element (#num2)
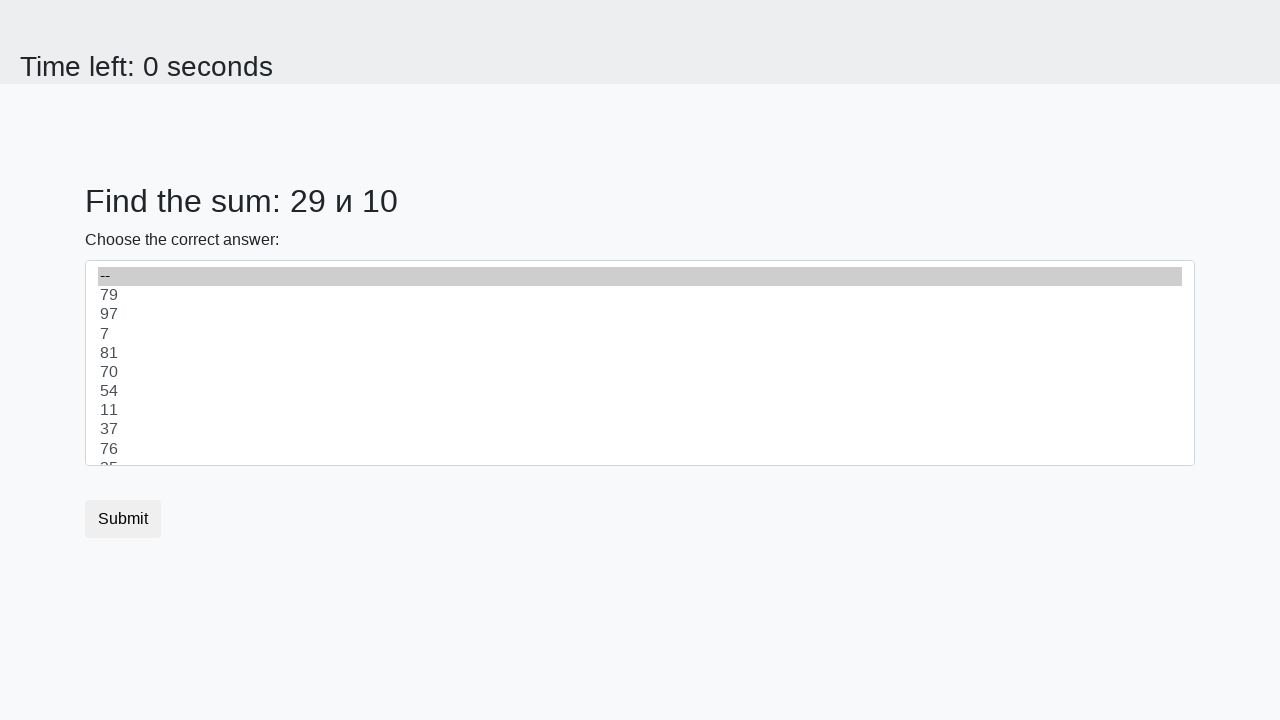

Read second number: 10
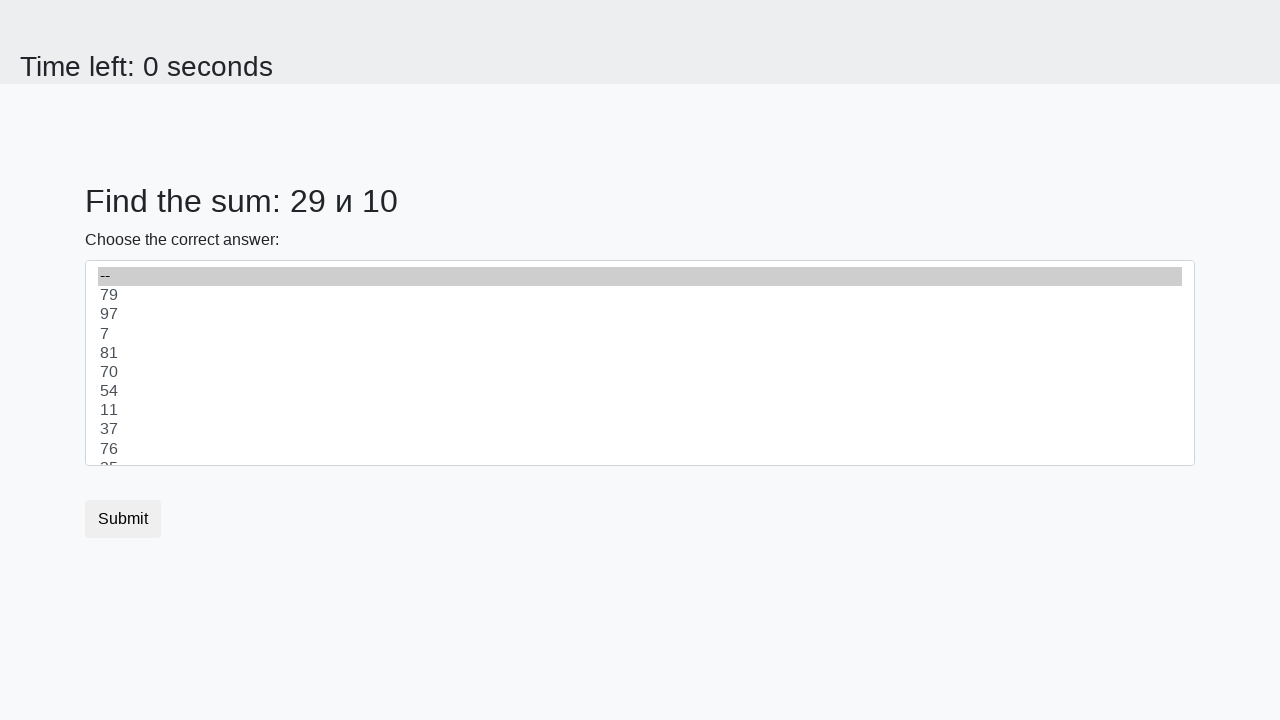

Calculated sum: 29 + 10 = 39
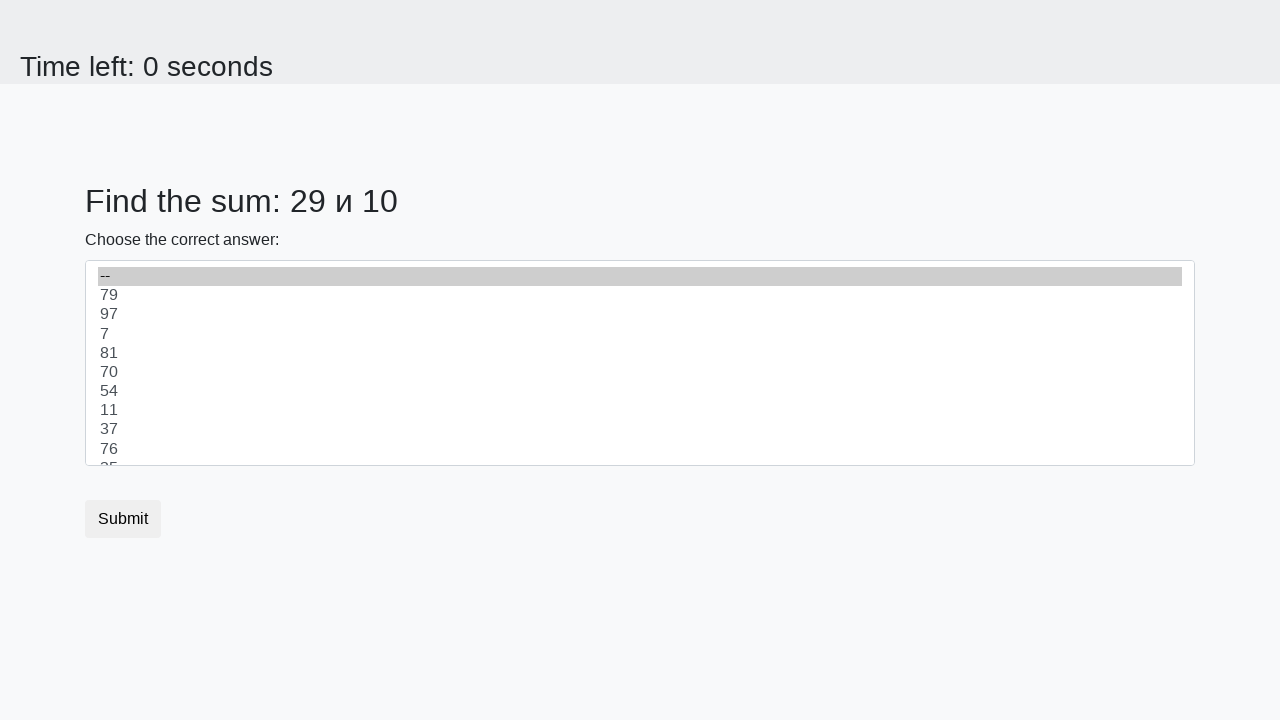

Selected calculated sum (39) from dropdown on select
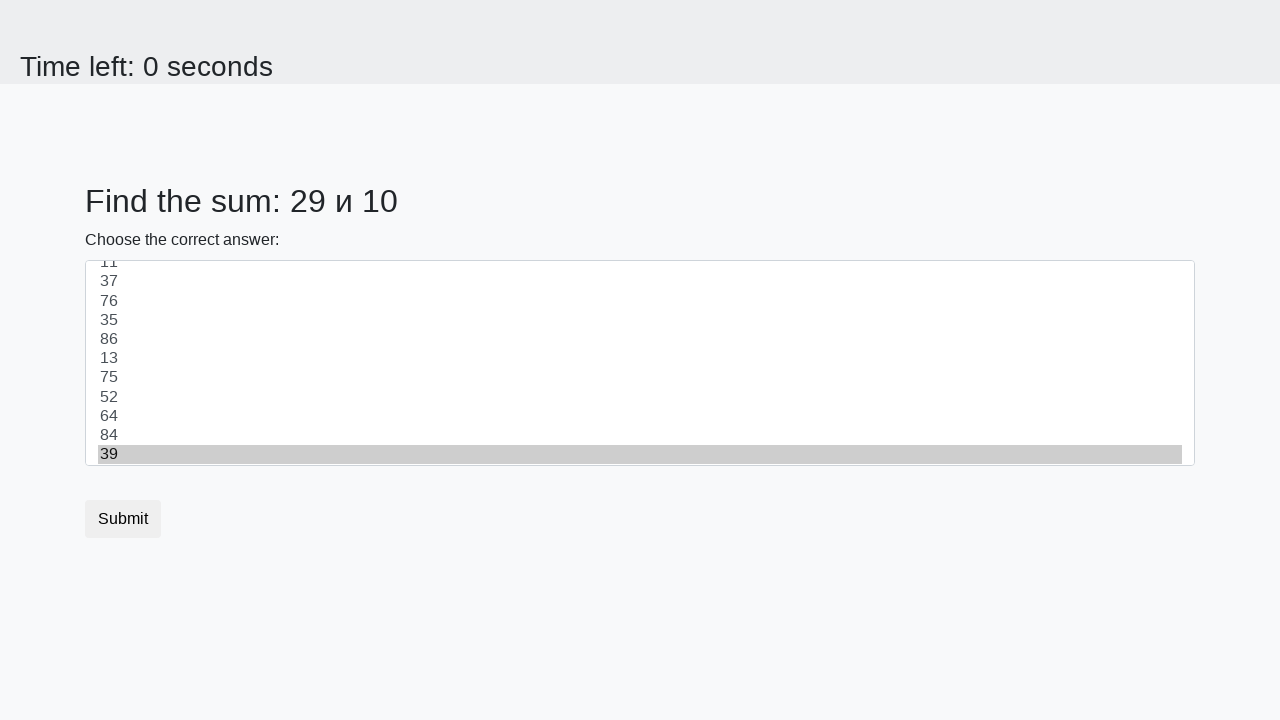

Clicked submit button at (123, 519) on .btn.btn-default
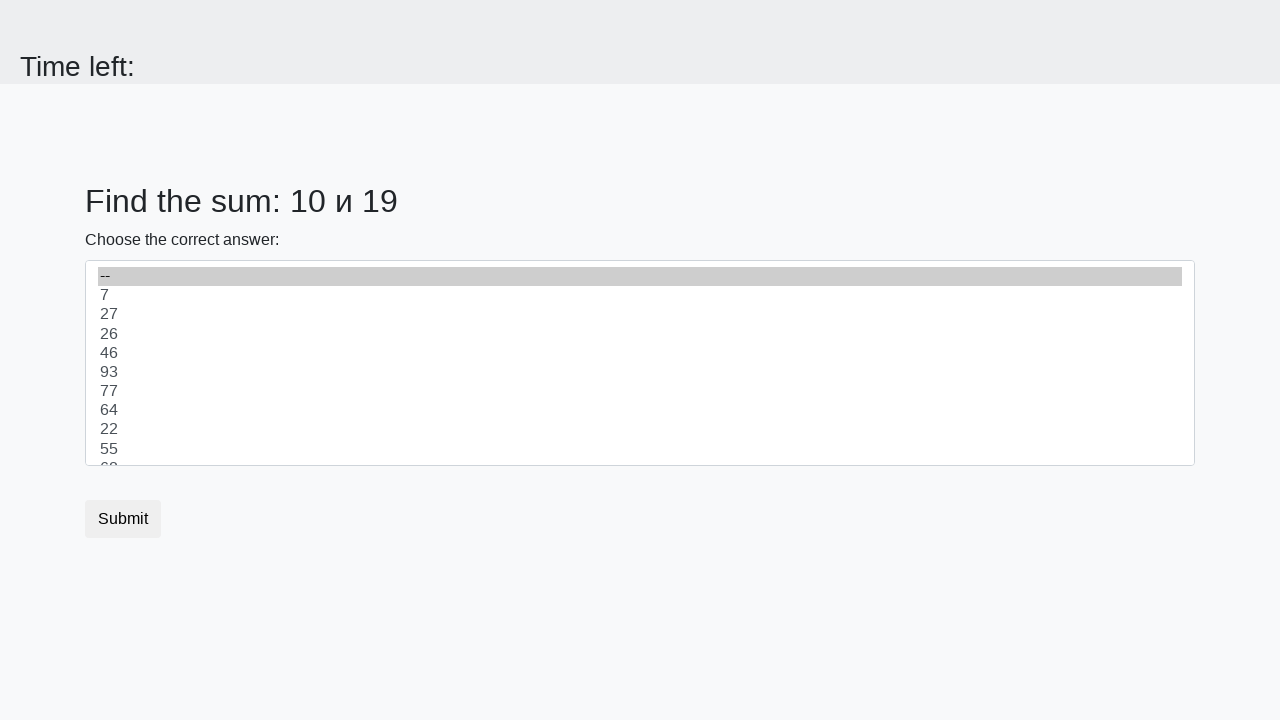

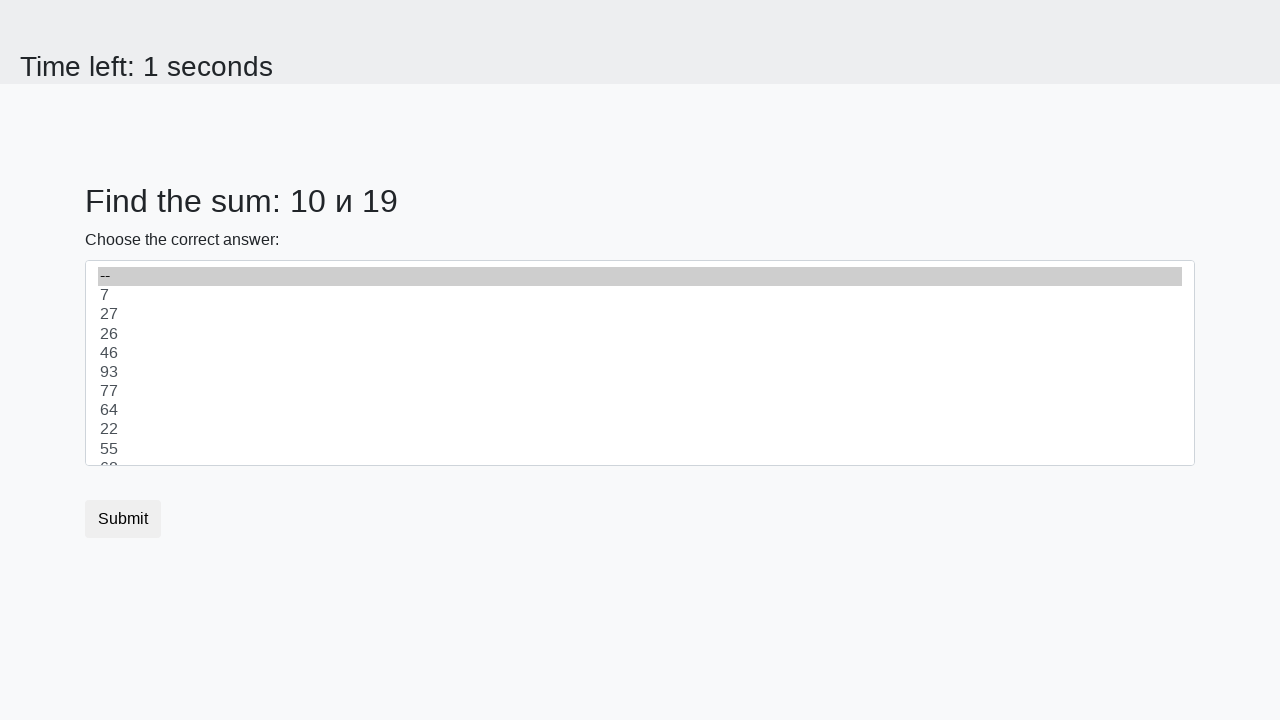